Tests JavaScript prompt alert functionality by clicking a button to trigger a prompt, entering text into the prompt, and accepting it.

Starting URL: https://demoqa.com/alerts

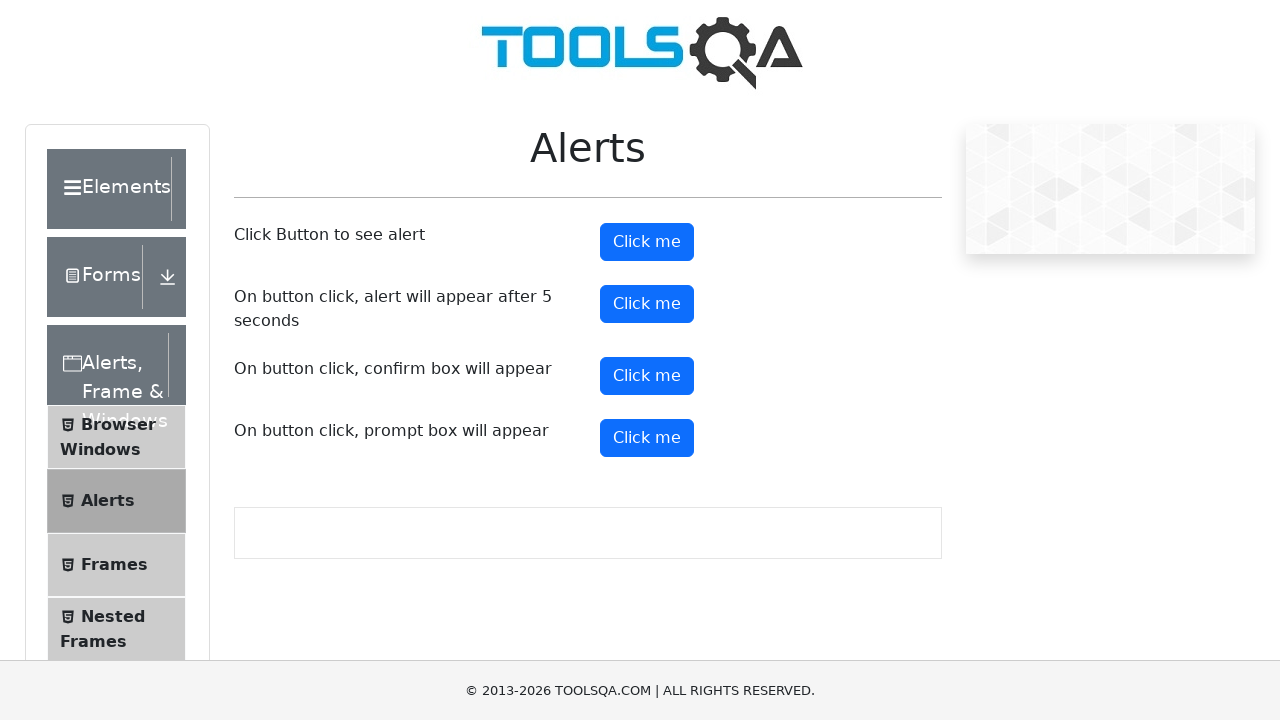

Set up dialog handler to accept prompt with text 'Hope'
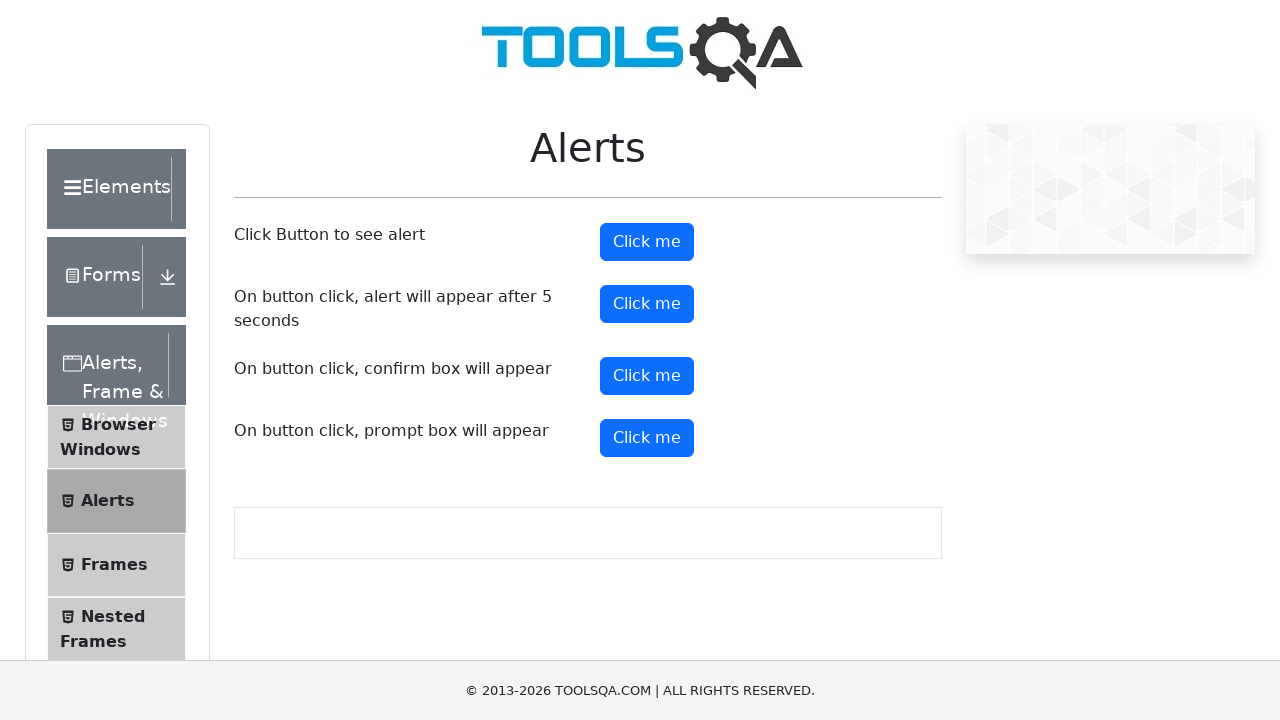

Clicked prompt alert button to trigger the prompt at (647, 438) on button#promtButton
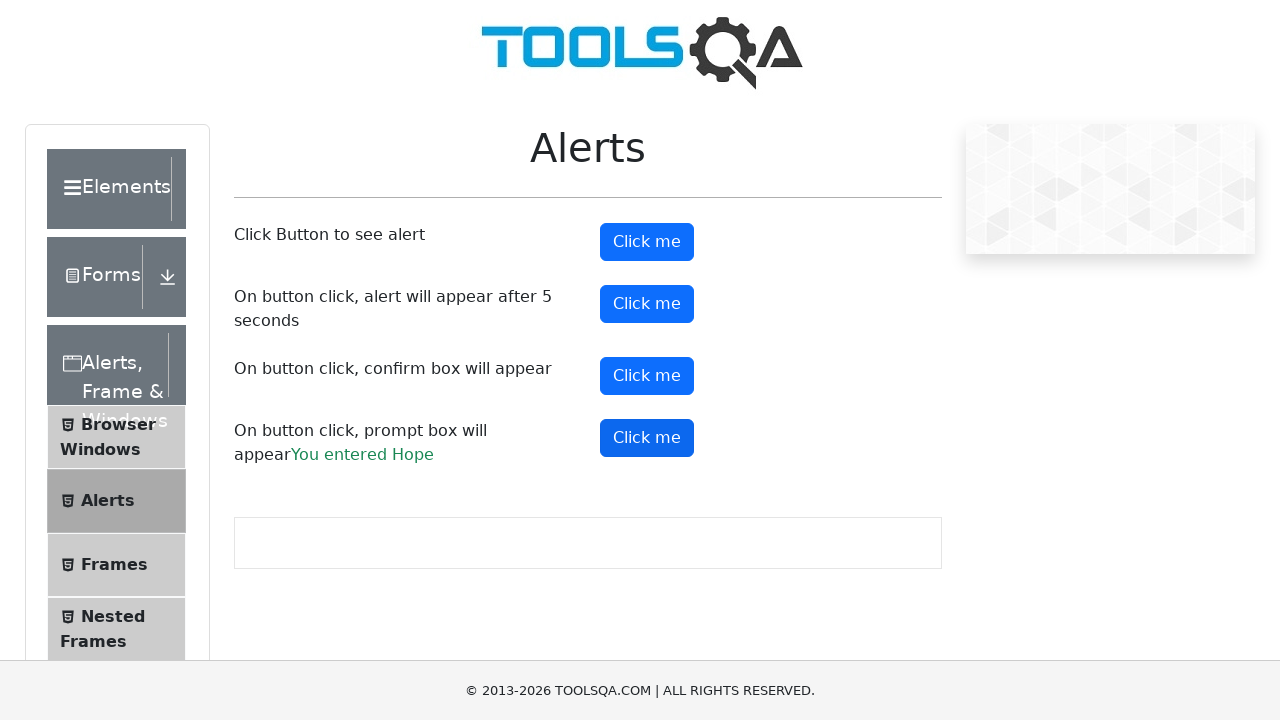

Prompt result text appeared on page
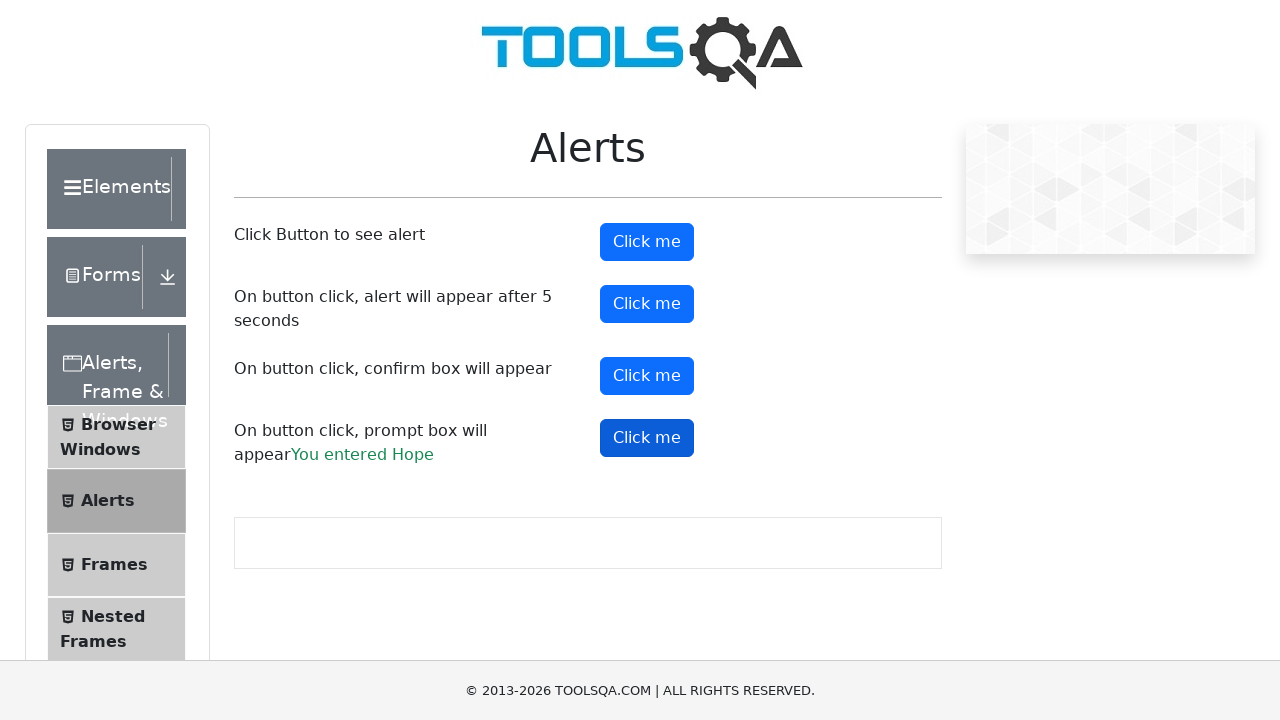

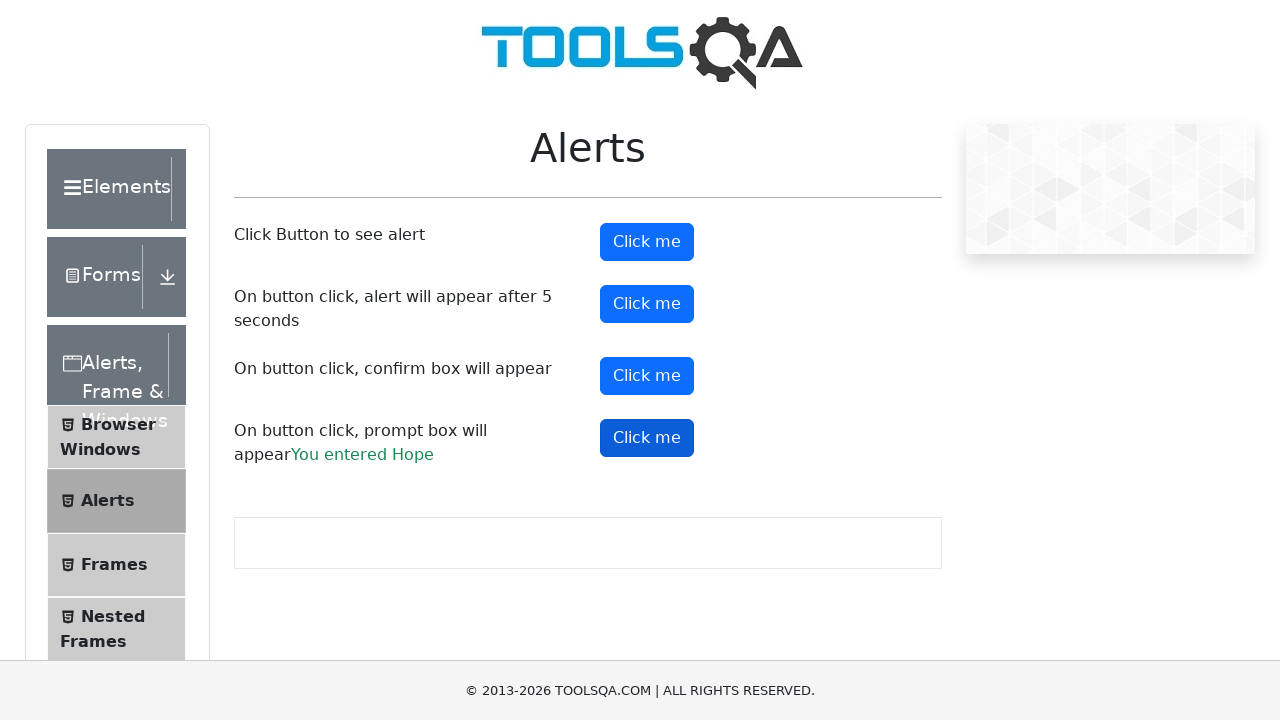